Tests table sorting functionality by clicking on the "name" column header to sort the table, then verifies that the resulting order is correctly sorted alphabetically.

Starting URL: https://kitchen.applitools.com/ingredients/table

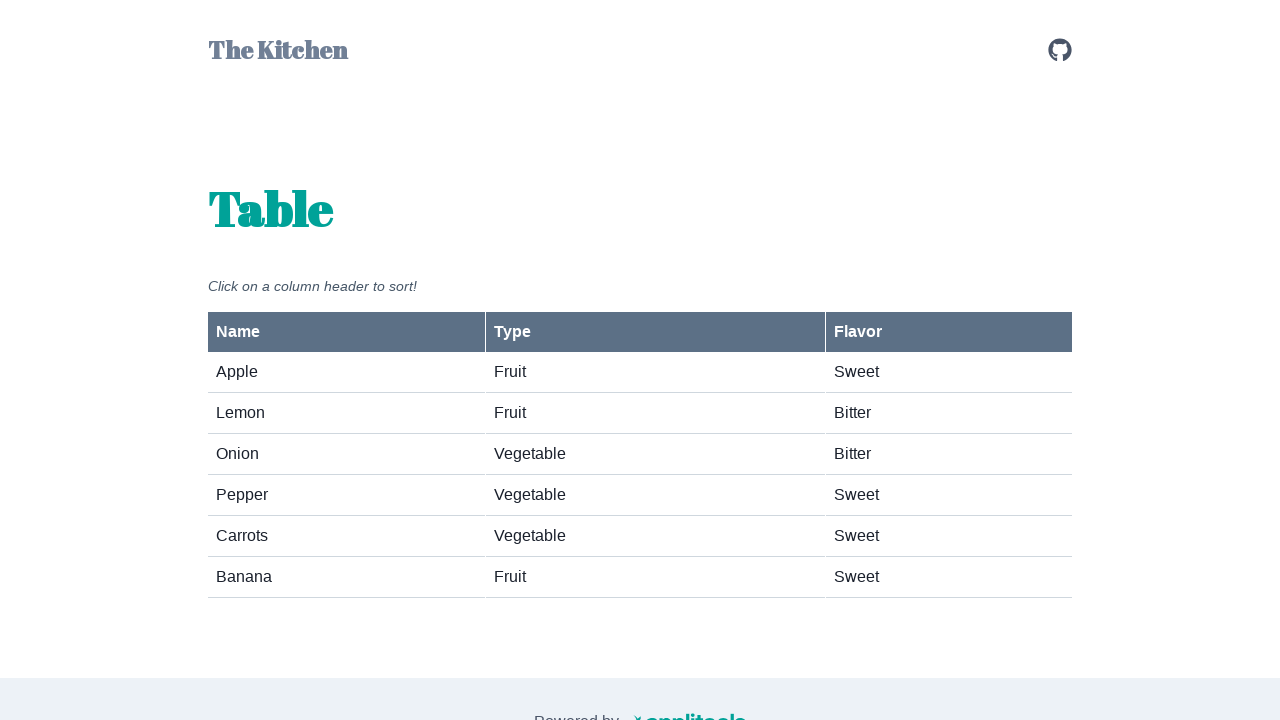

Waited for table rows to be visible
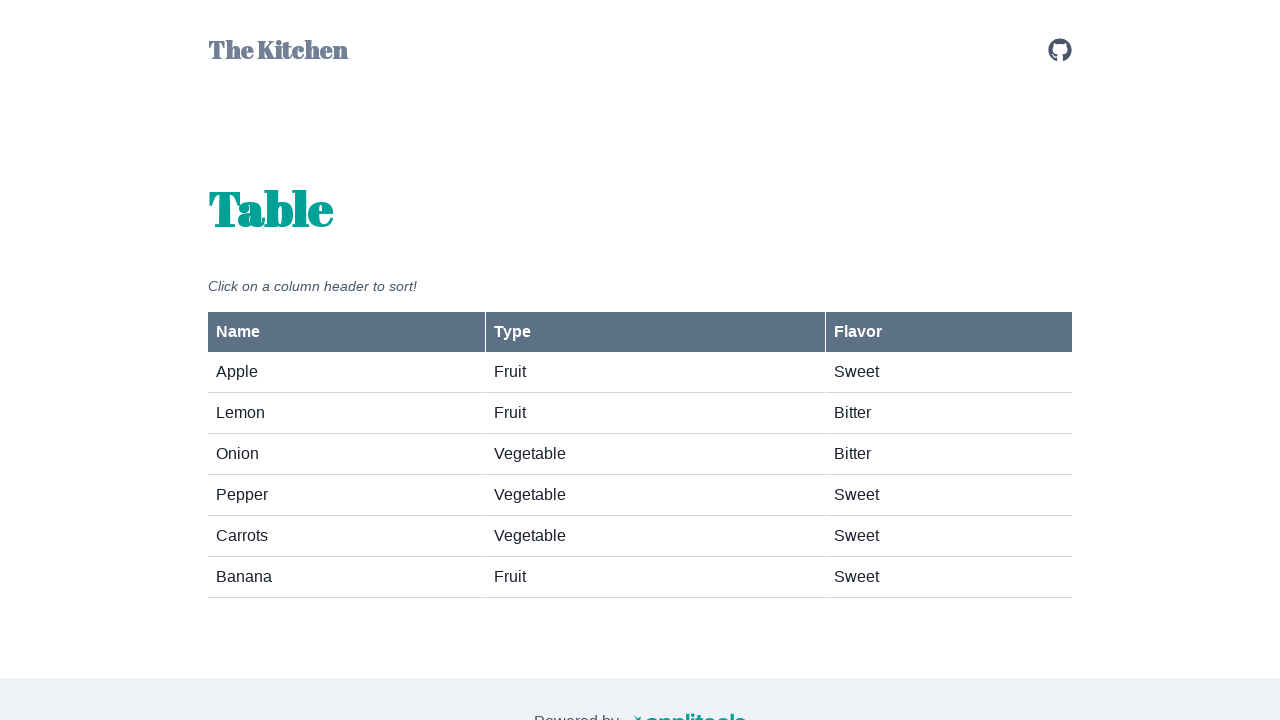

Clicked on 'name' column header to sort table at (346, 332) on #column-button-name
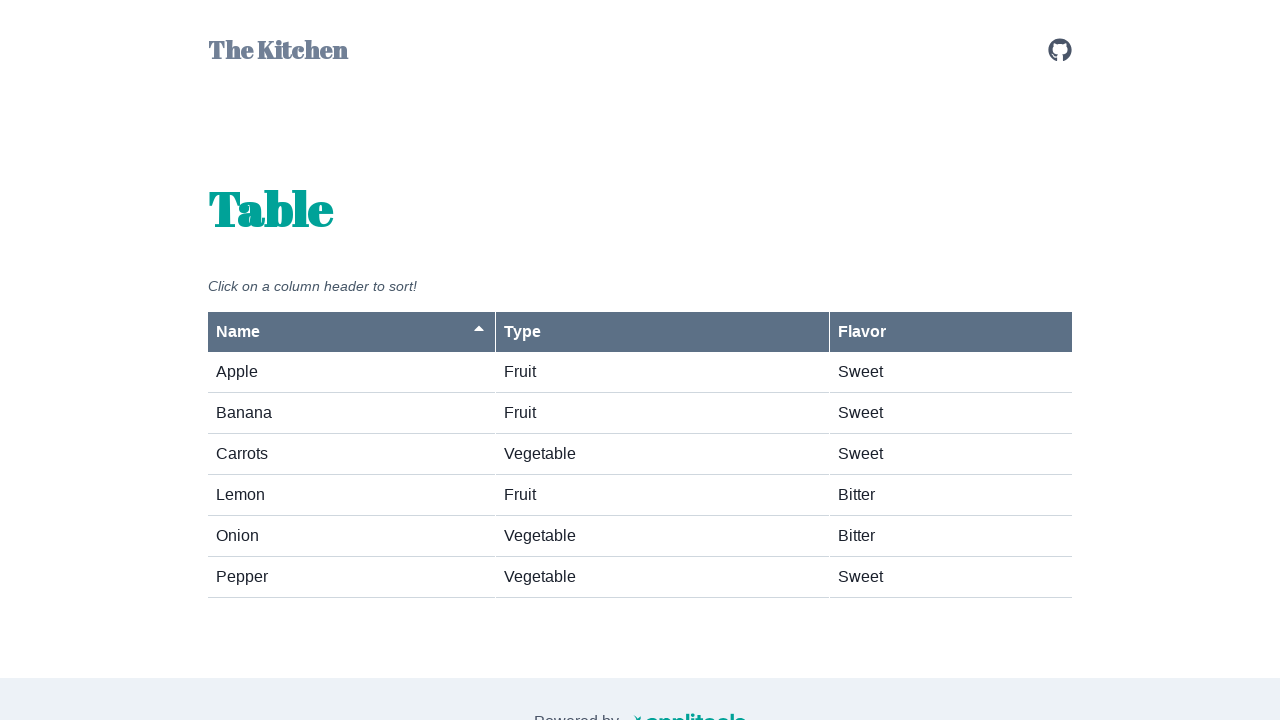

Waited 1 second for sorting to take effect
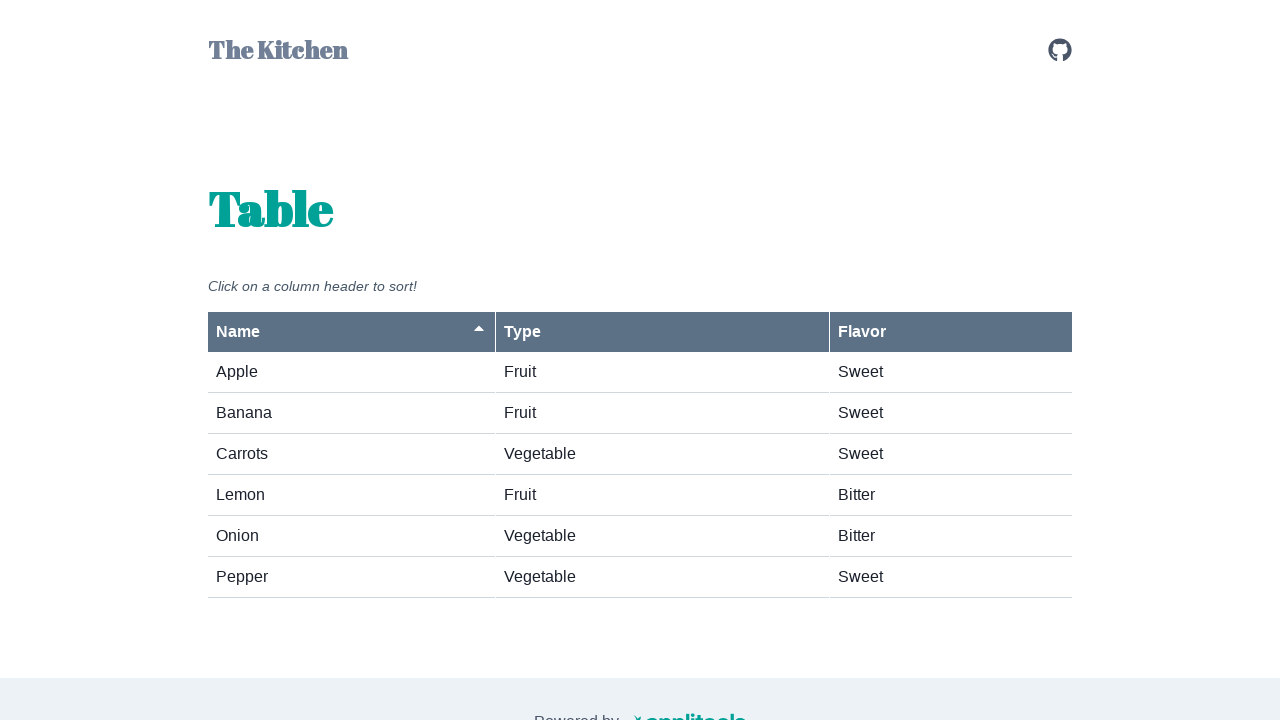

Retrieved all cells from first column of table body
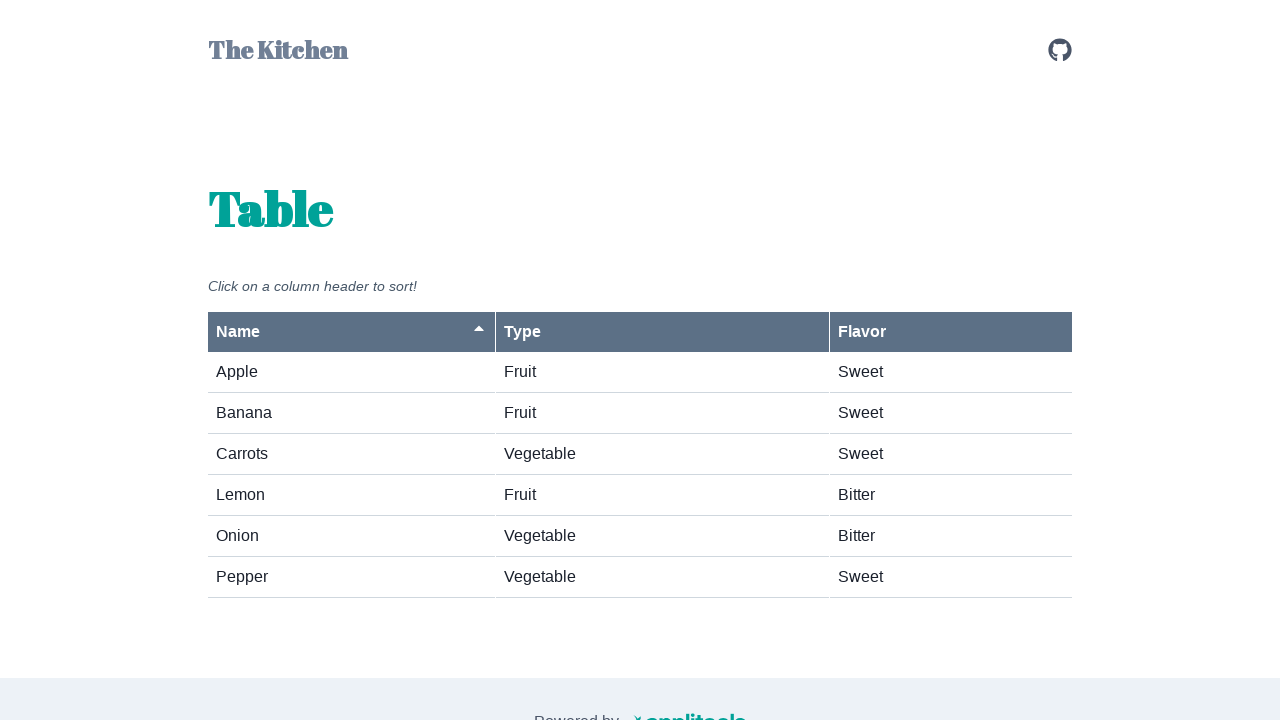

Extracted text content from 6 cells
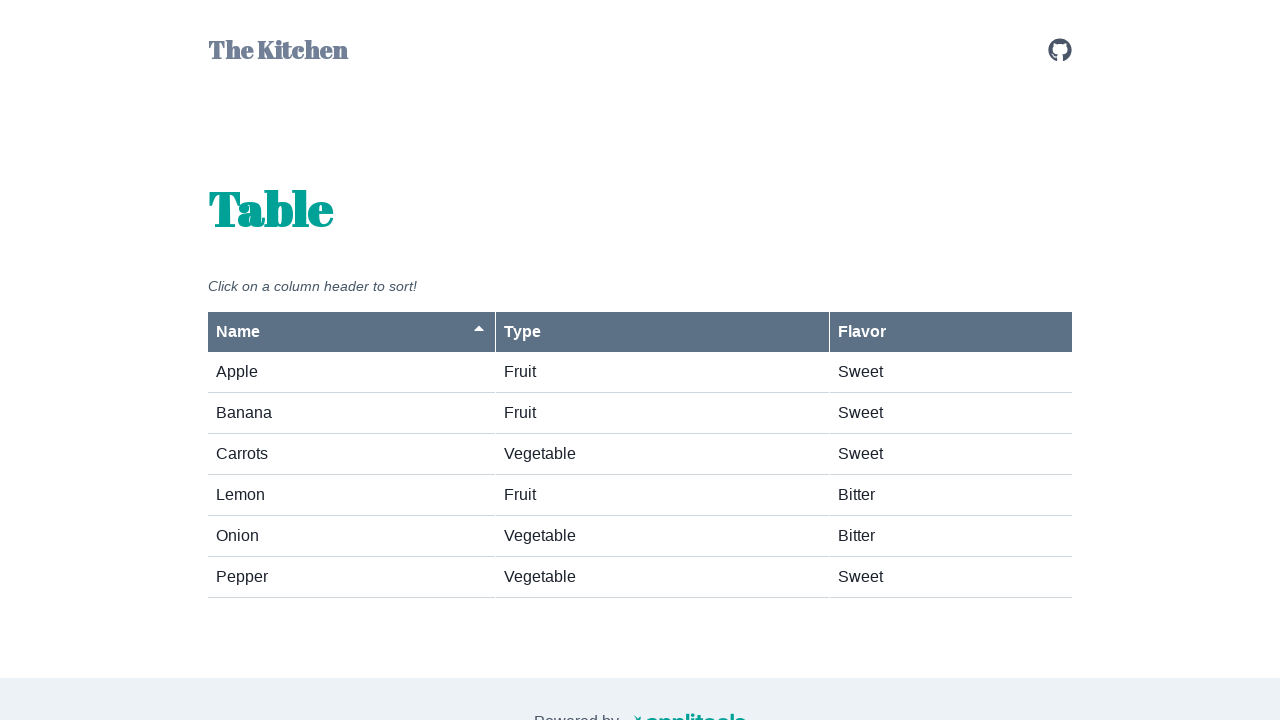

Created alphabetically sorted copy of cell values
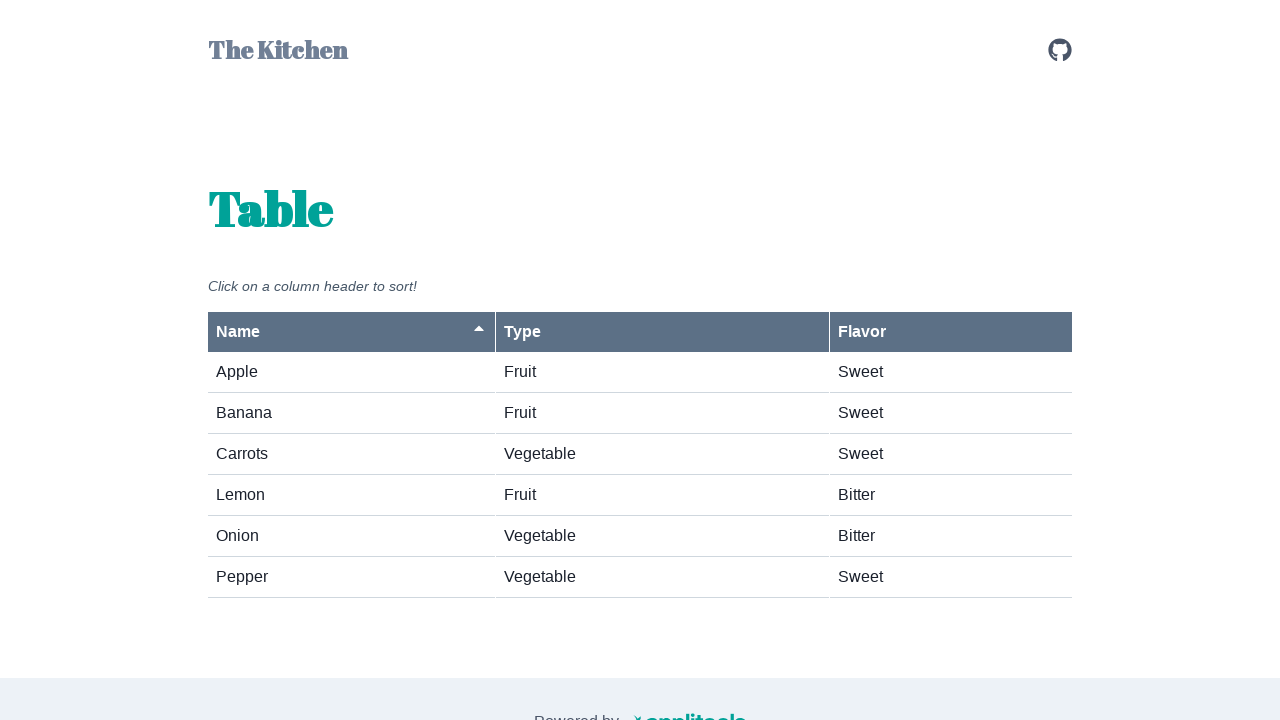

Verified table is sorted alphabetically by name column
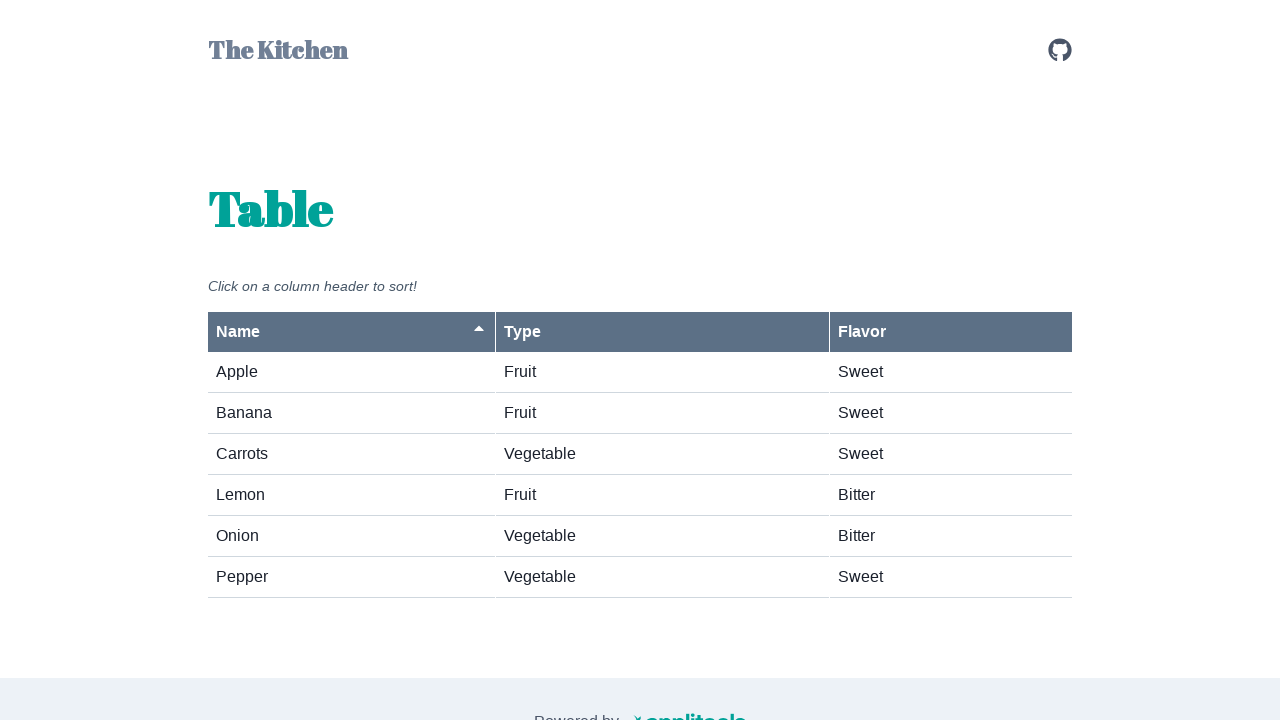

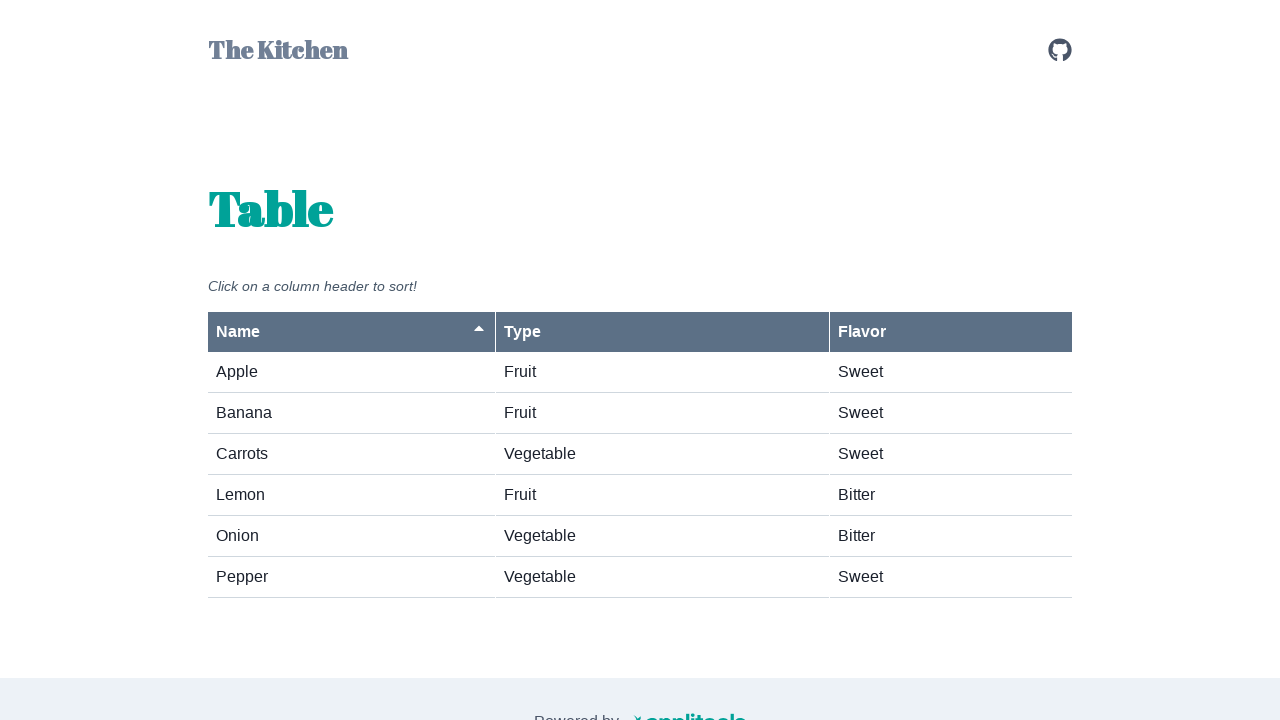